Tests JavaScript prompt popup functionality by clicking to trigger a prompt alert, entering text into it, accepting it, and verifying the result is displayed on the page.

Starting URL: http://demo.automationtesting.in/Alerts.html

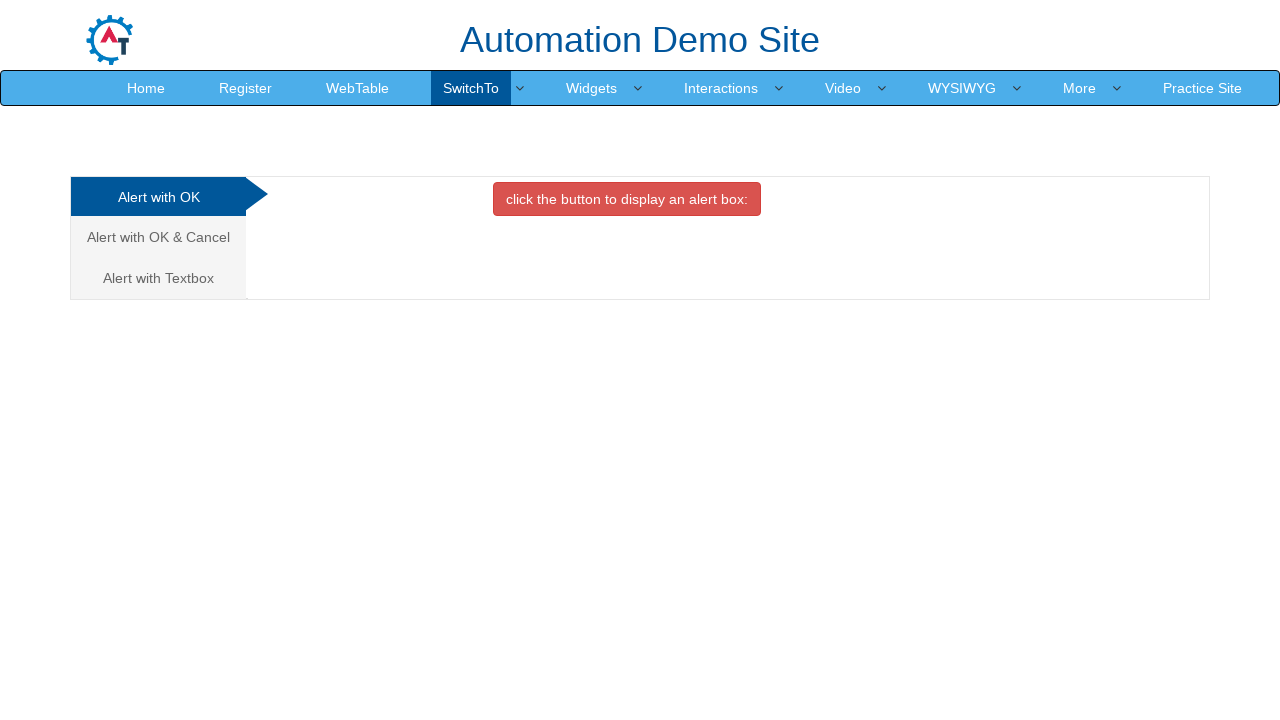

Clicked on the Textbox tab to access prompt alert section at (158, 278) on xpath=//a[contains(text(),'Textbox')]
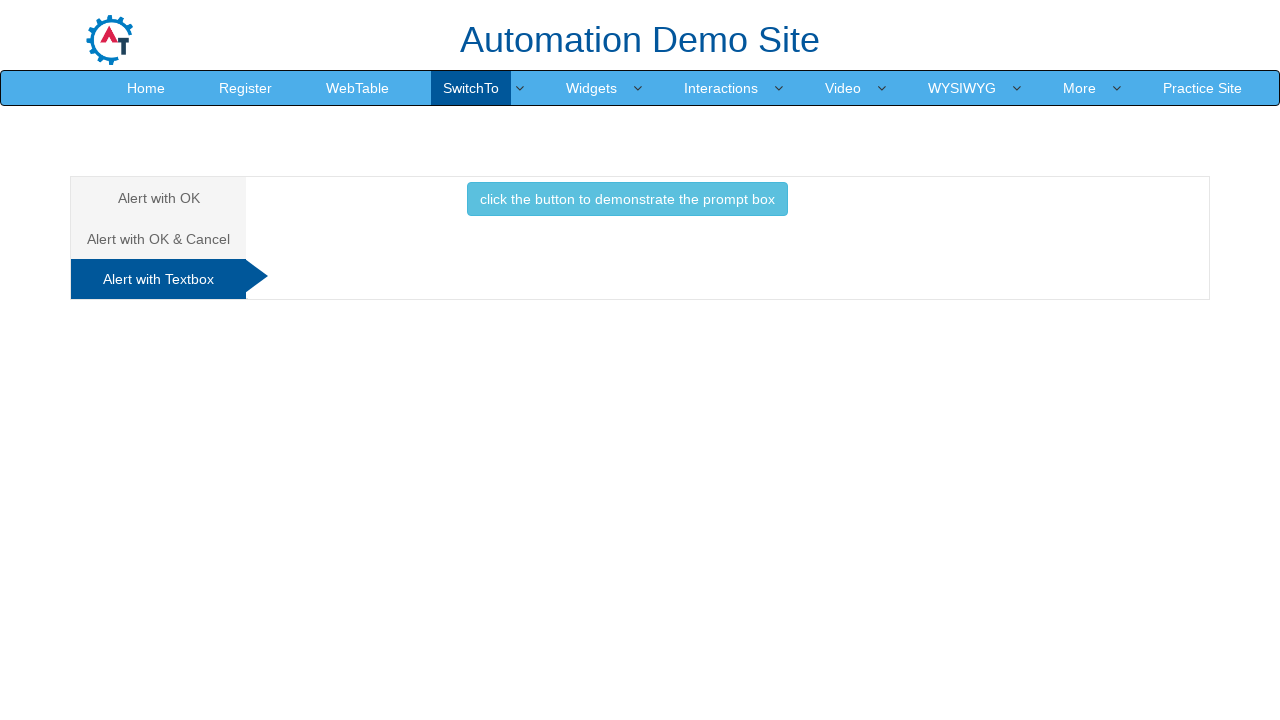

Clicked the prompt button to trigger JavaScript prompt at (627, 199) on xpath=//button[contains(text(),'prompt')]
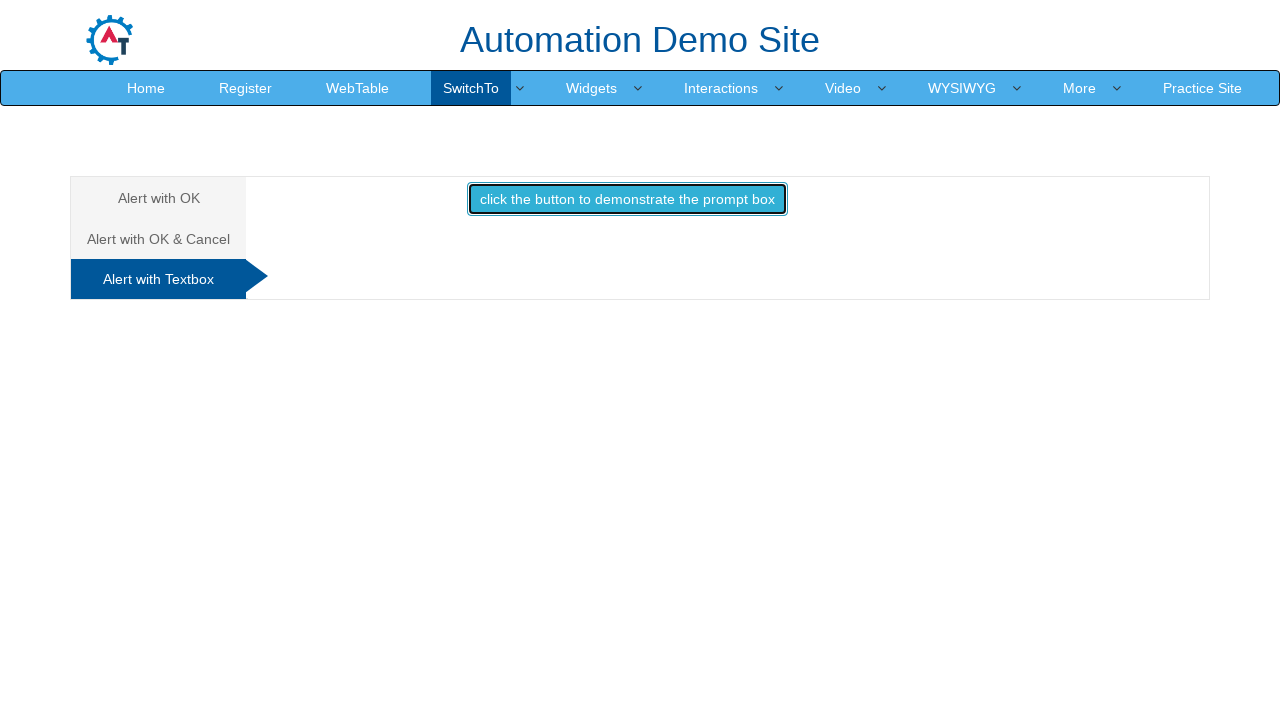

Registered dialog handler to accept prompt with text 'Nalan'
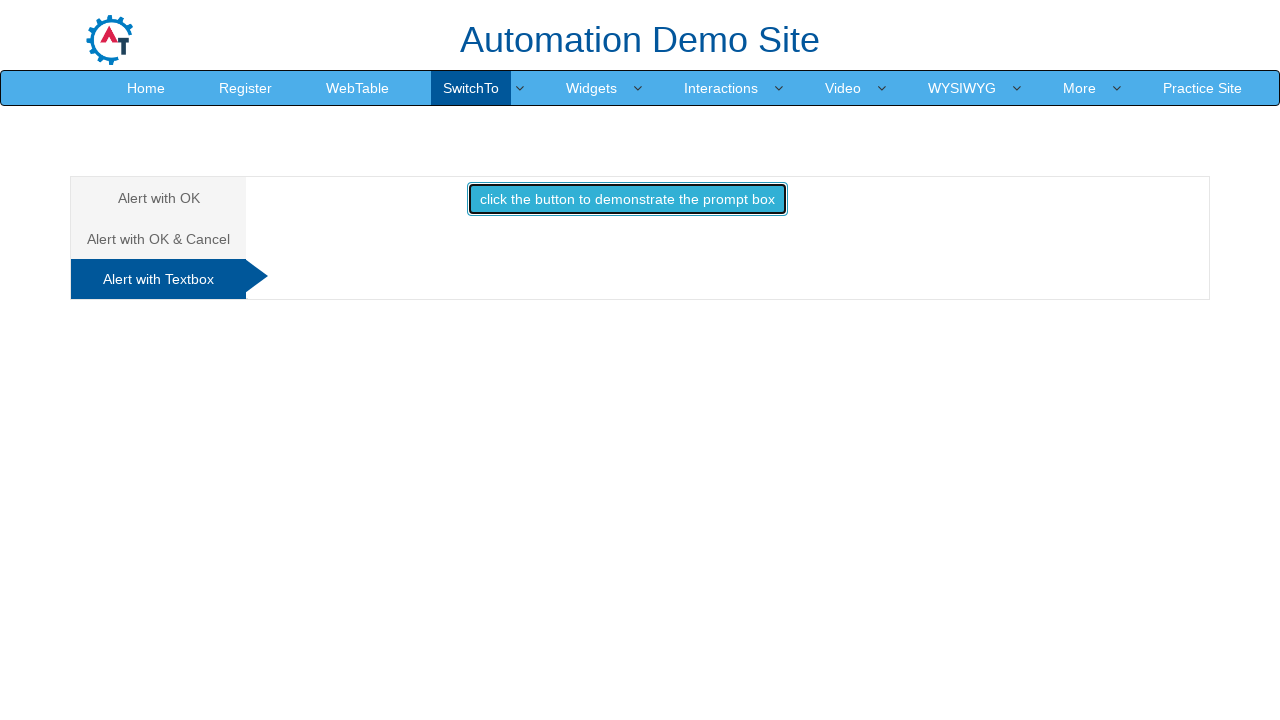

Clicked prompt button again to trigger dialog with handler attached at (627, 199) on xpath=//button[contains(text(),'prompt')]
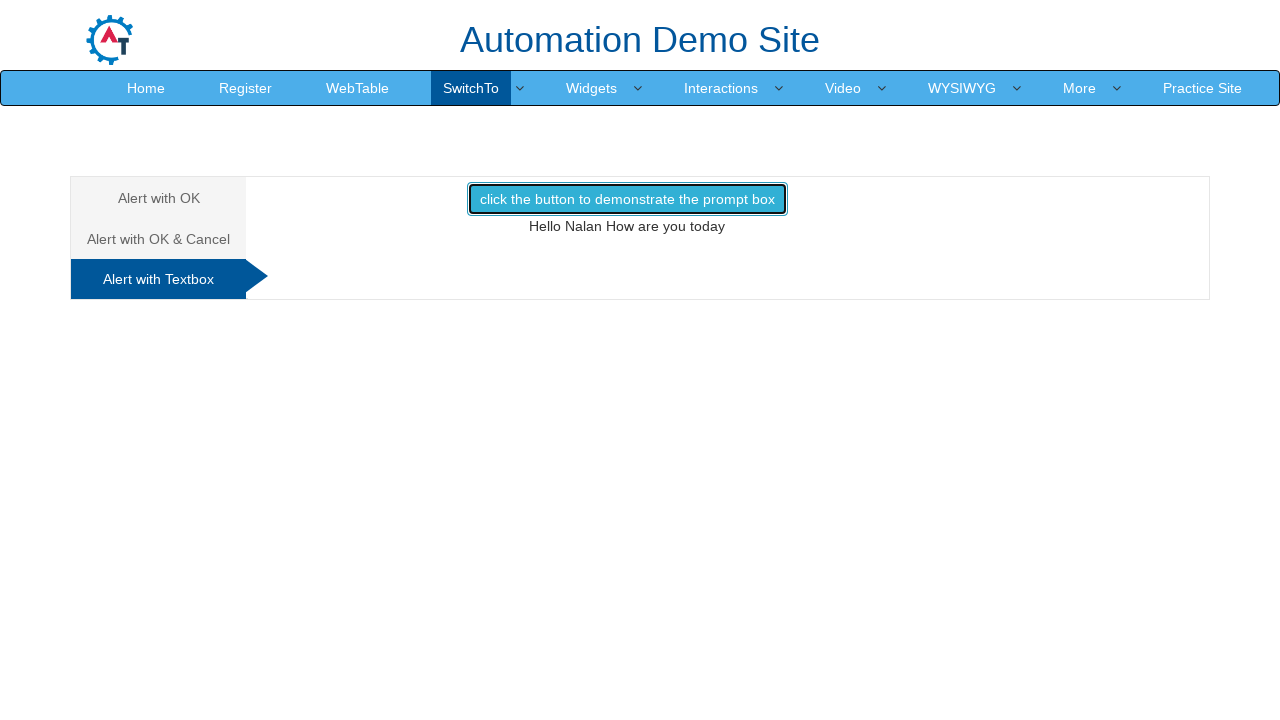

Result element #demo1 appeared on the page
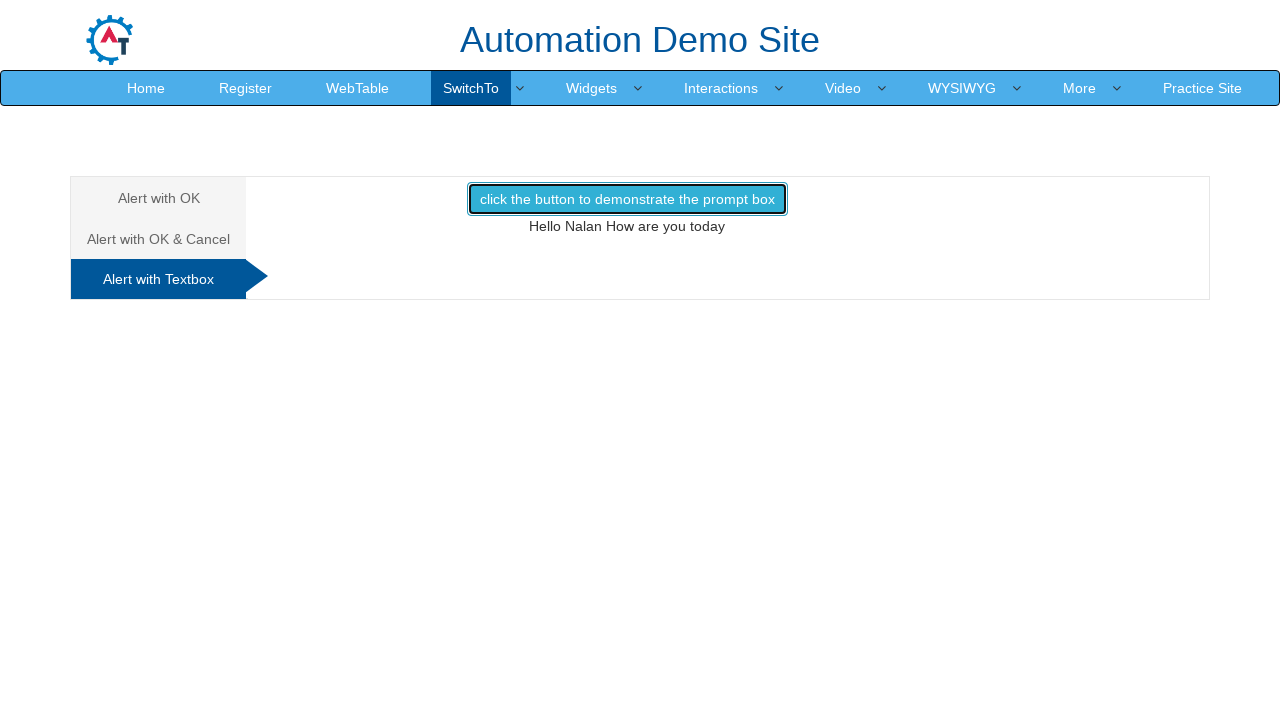

Retrieved result text from #demo1 element: 'Hello Nalan How are you today'
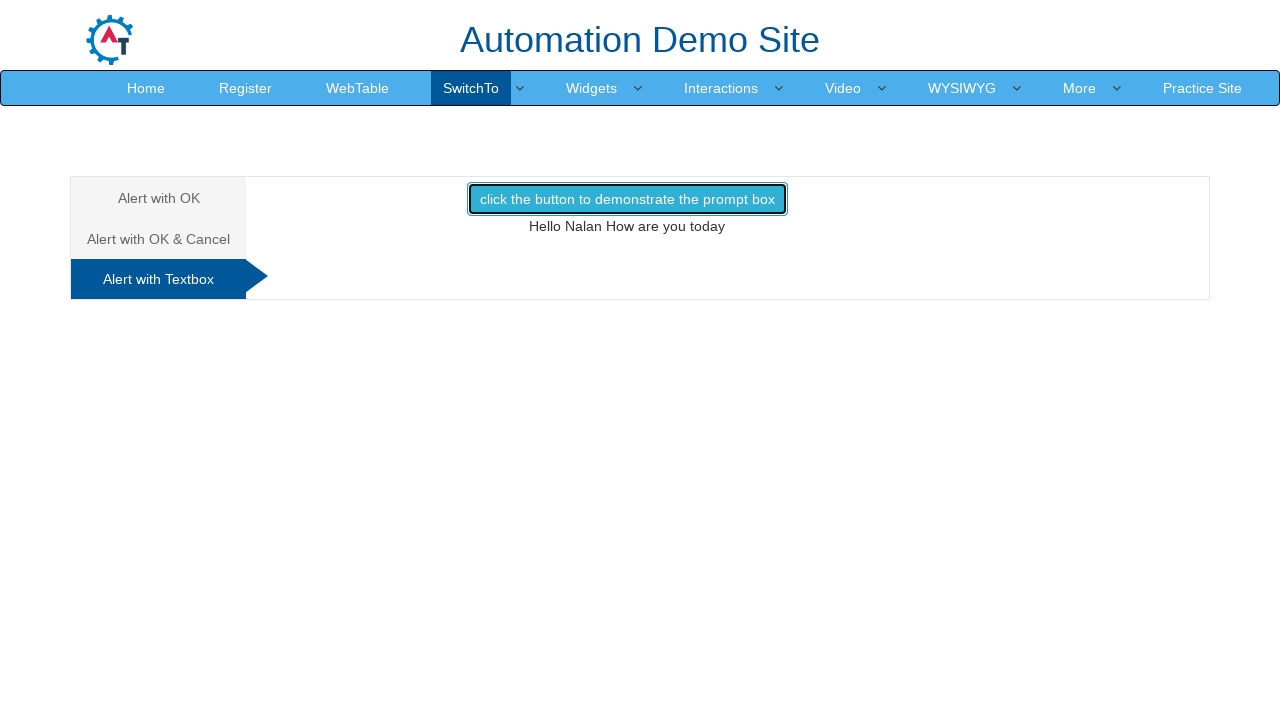

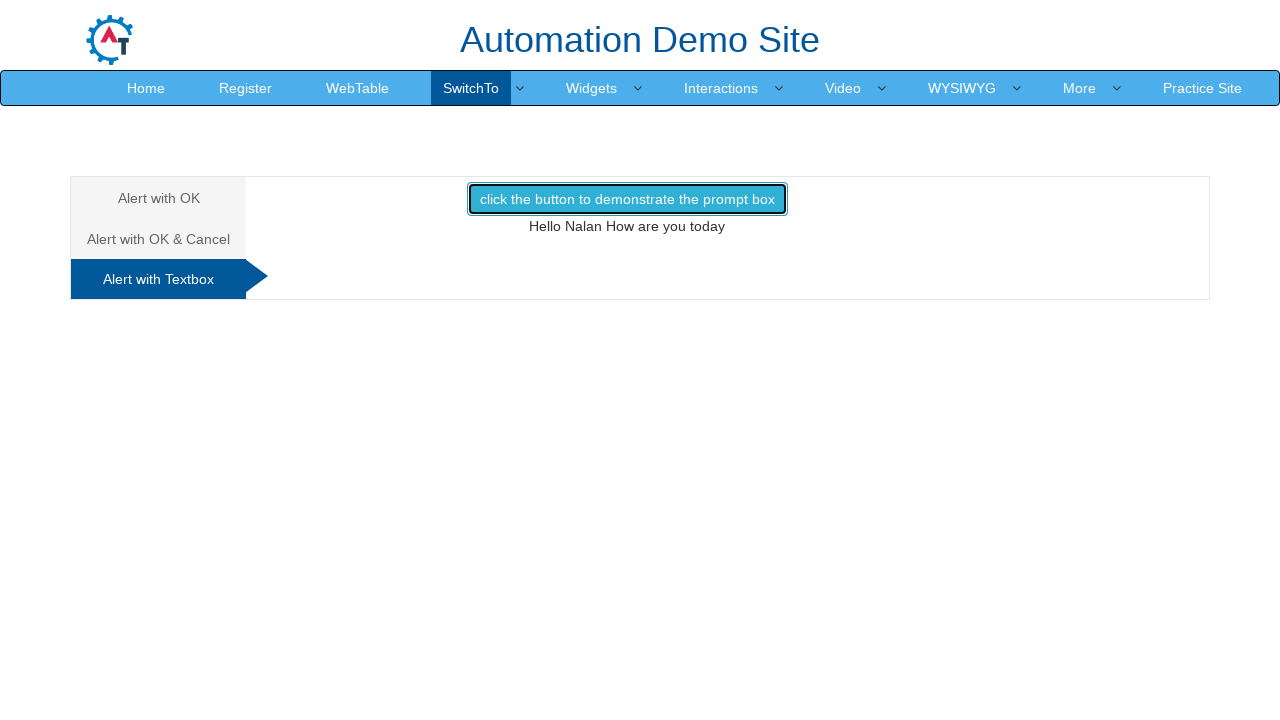